Tests basic browser commands by navigating to the Obsqura Zone website and verifying the page loads successfully.

Starting URL: https://www.obsqurazone.com

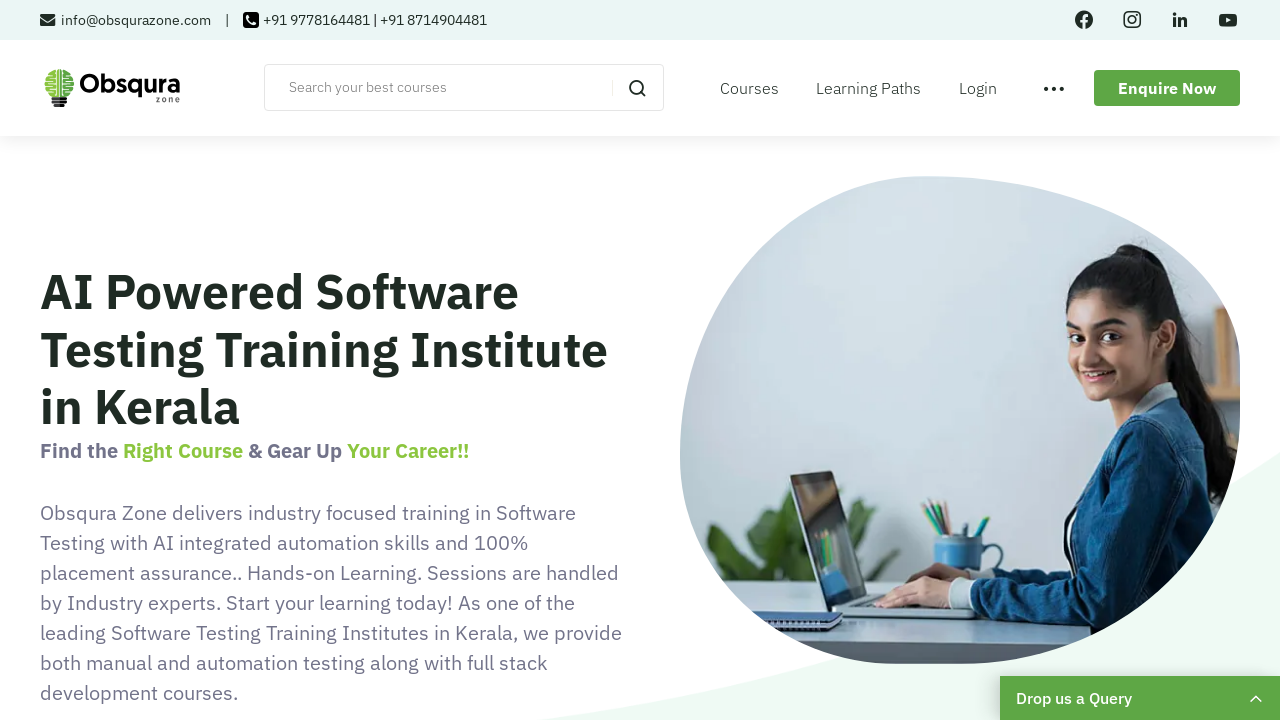

Page DOM content loaded successfully
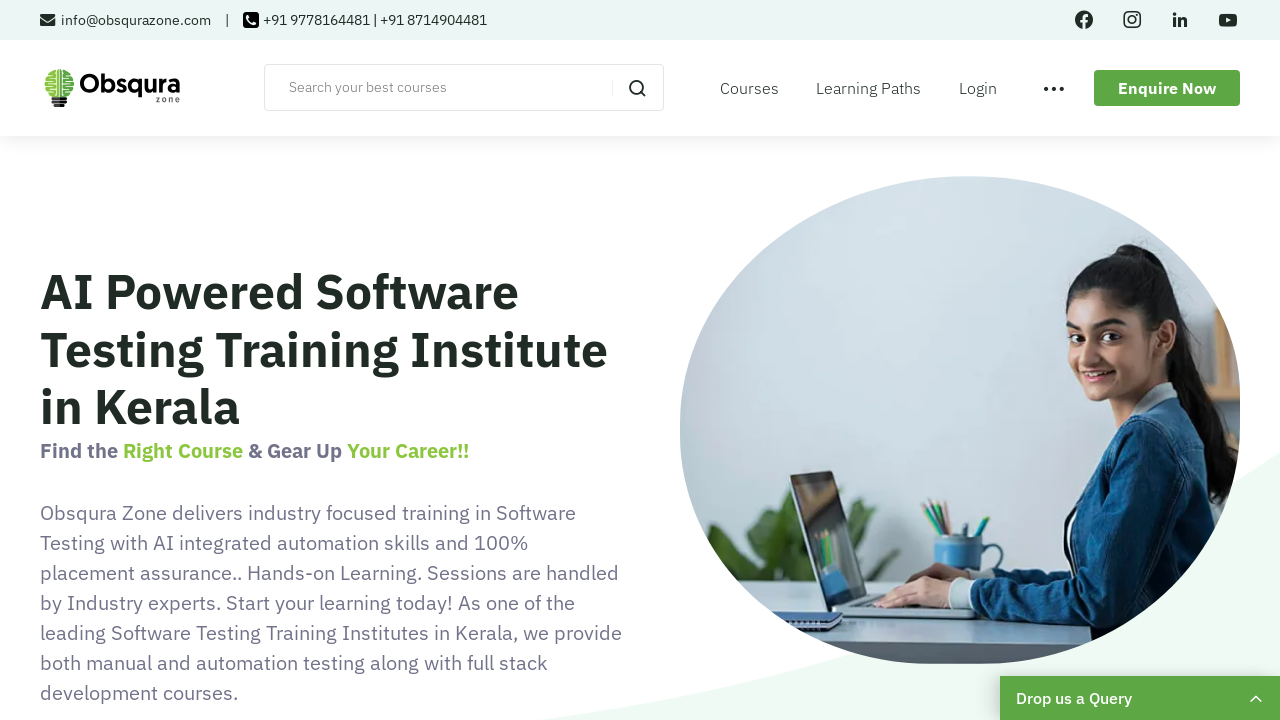

Body element found - Obsqura Zone website loaded successfully
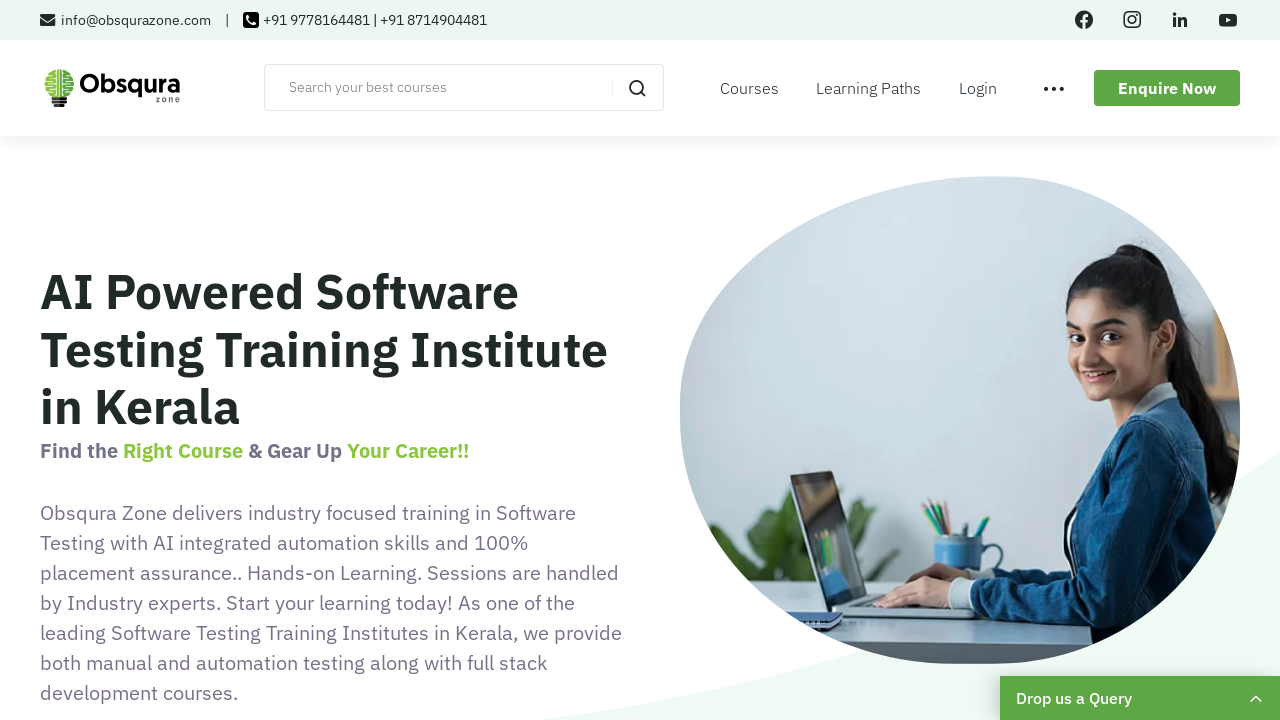

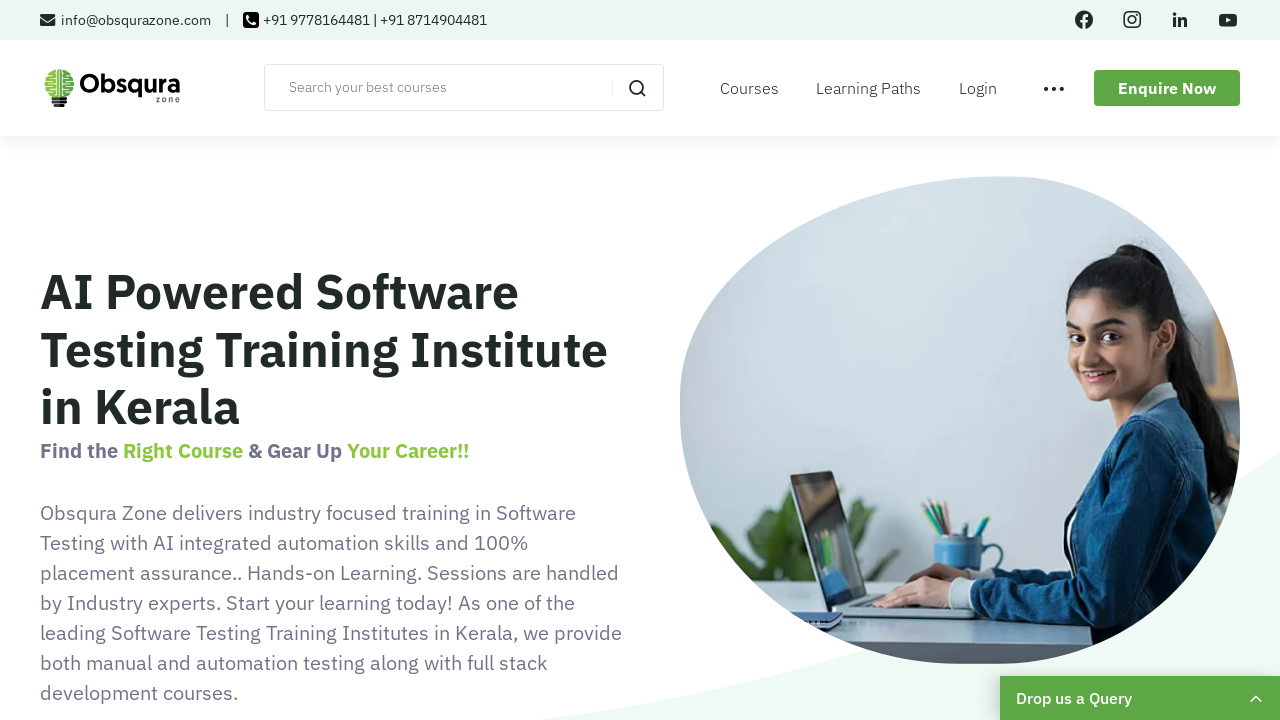